Tests checkbox functionality by finding all checkboxes on the page and verifying that the second checkbox (which should be checked by default) is properly selected using both attribute lookup and is_selected methods.

Starting URL: http://the-internet.herokuapp.com/checkboxes

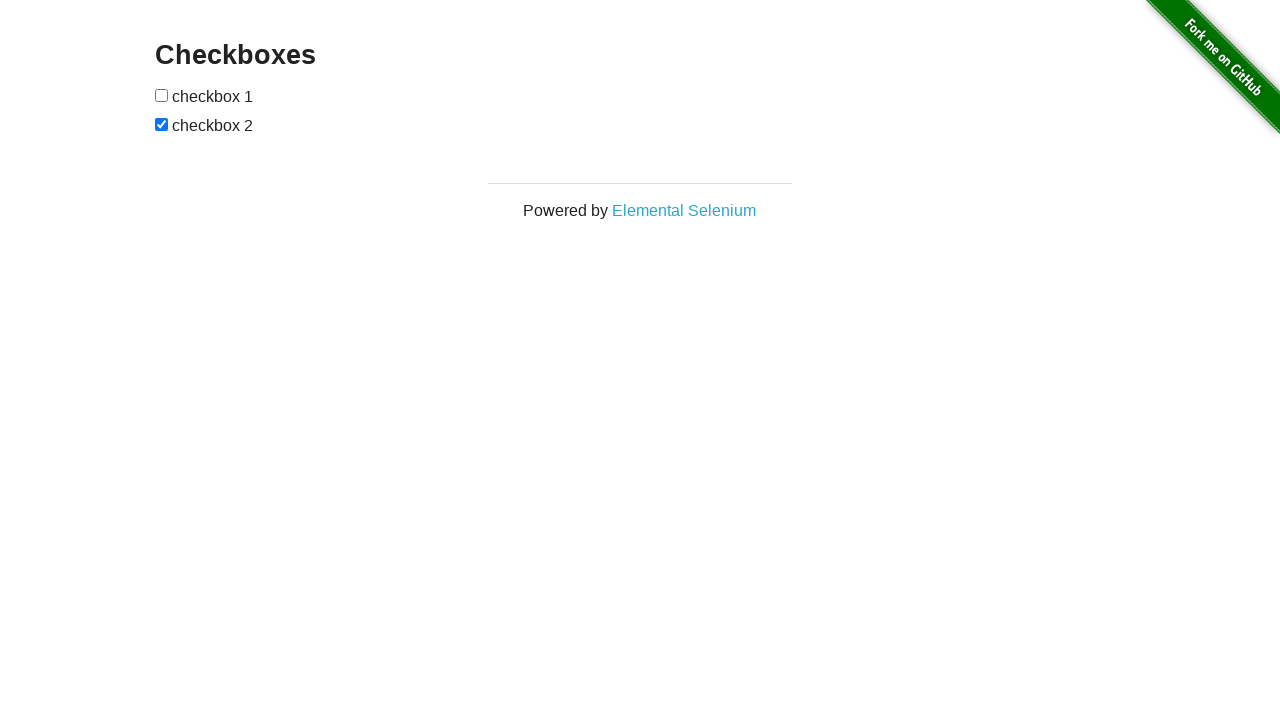

Waited for checkboxes to be present on the page
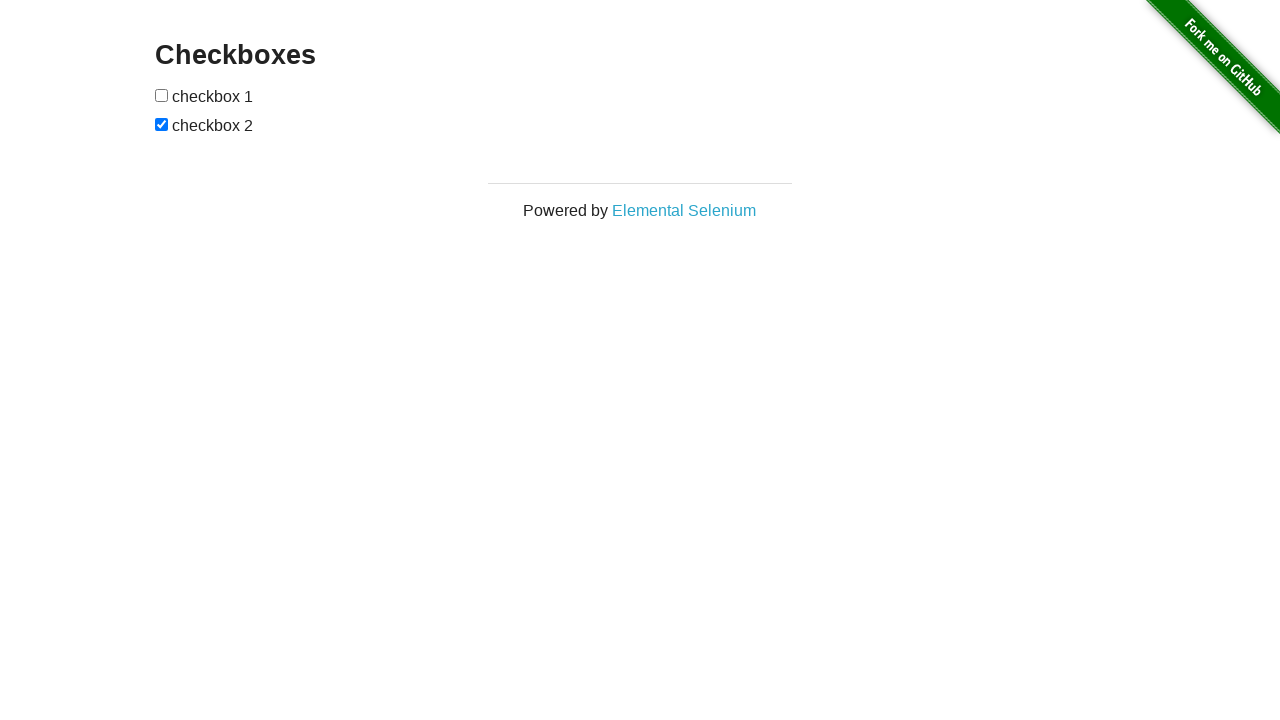

Located all checkboxes on the page
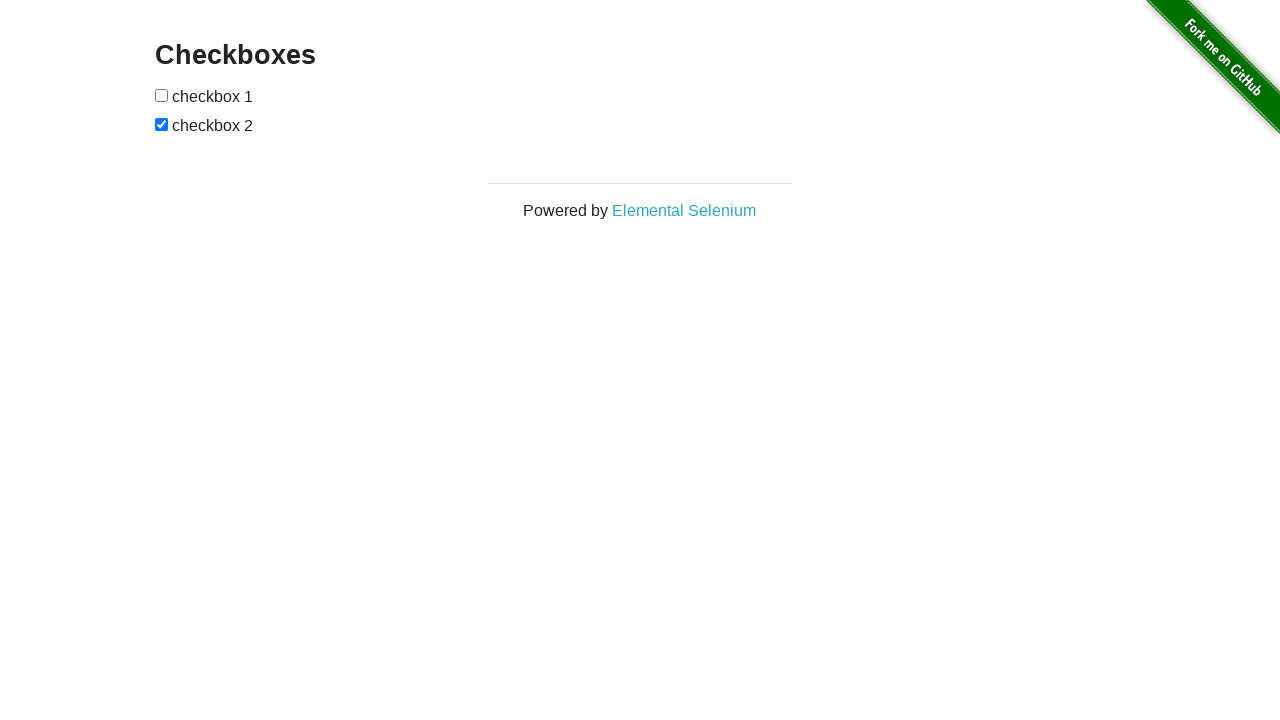

Verified that the second checkbox is checked by default
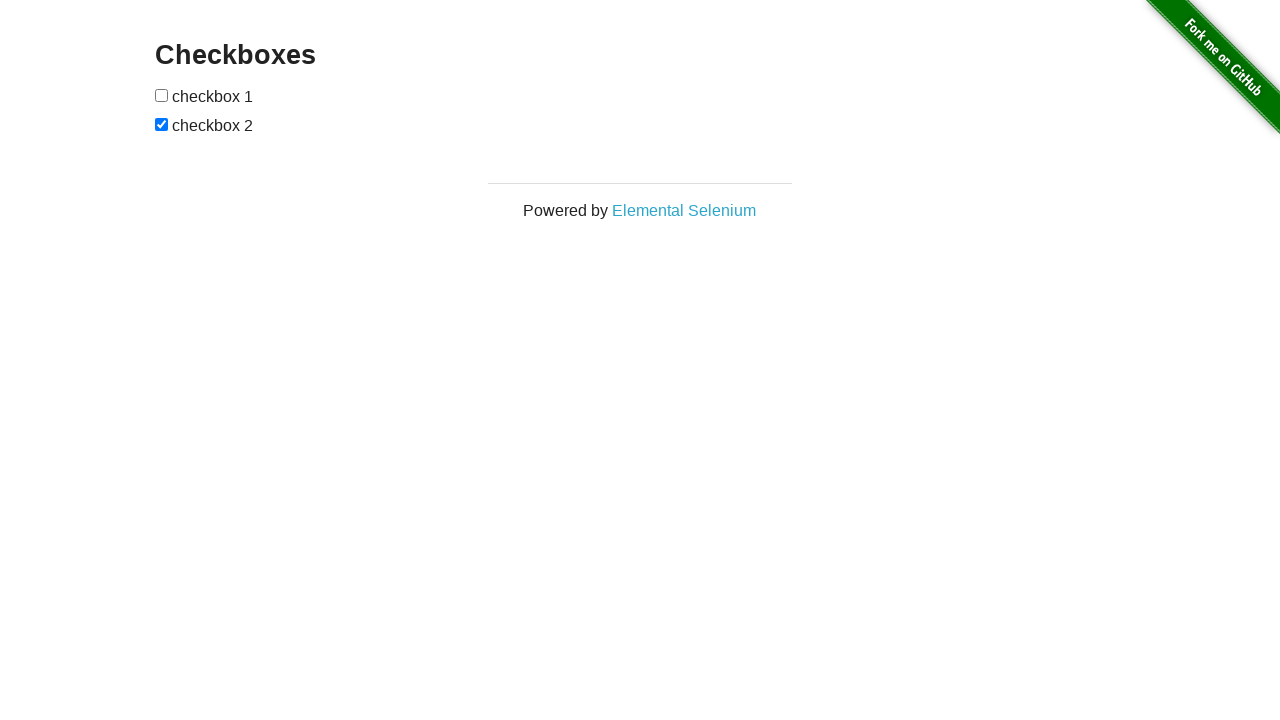

Verified that the first checkbox is not checked
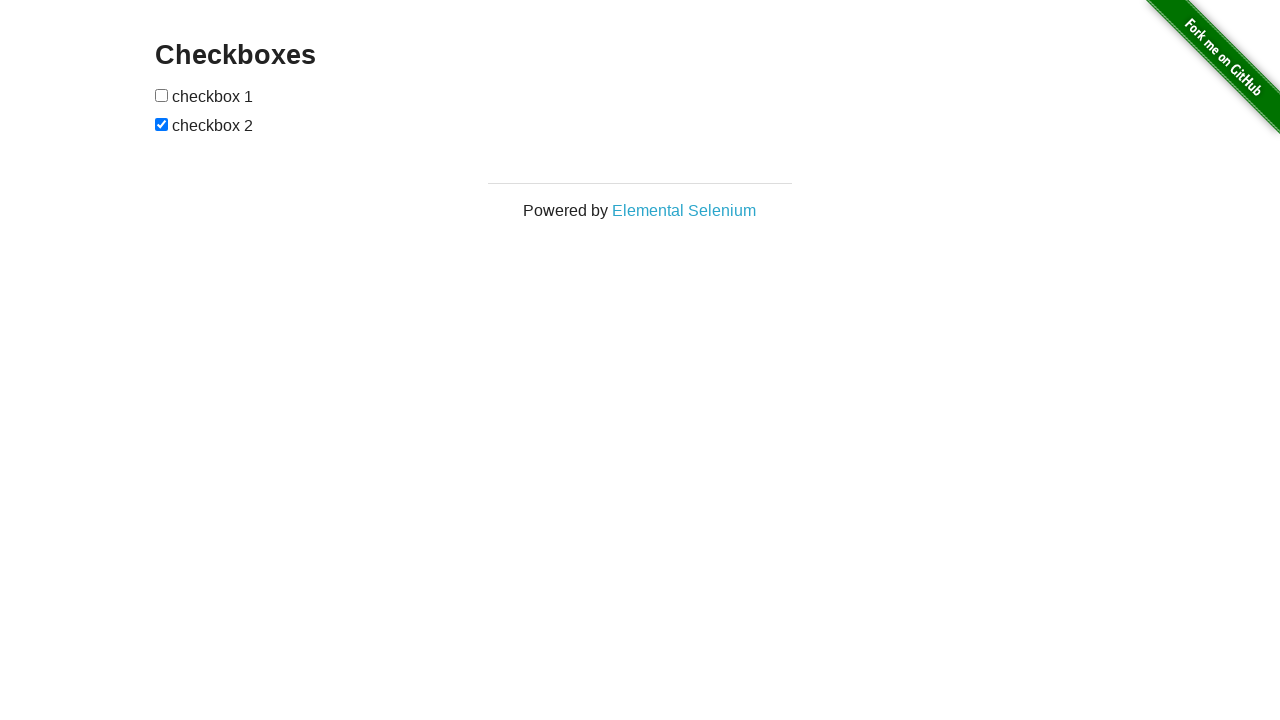

Clicked the first checkbox to check it at (162, 95) on input[type="checkbox"] >> nth=0
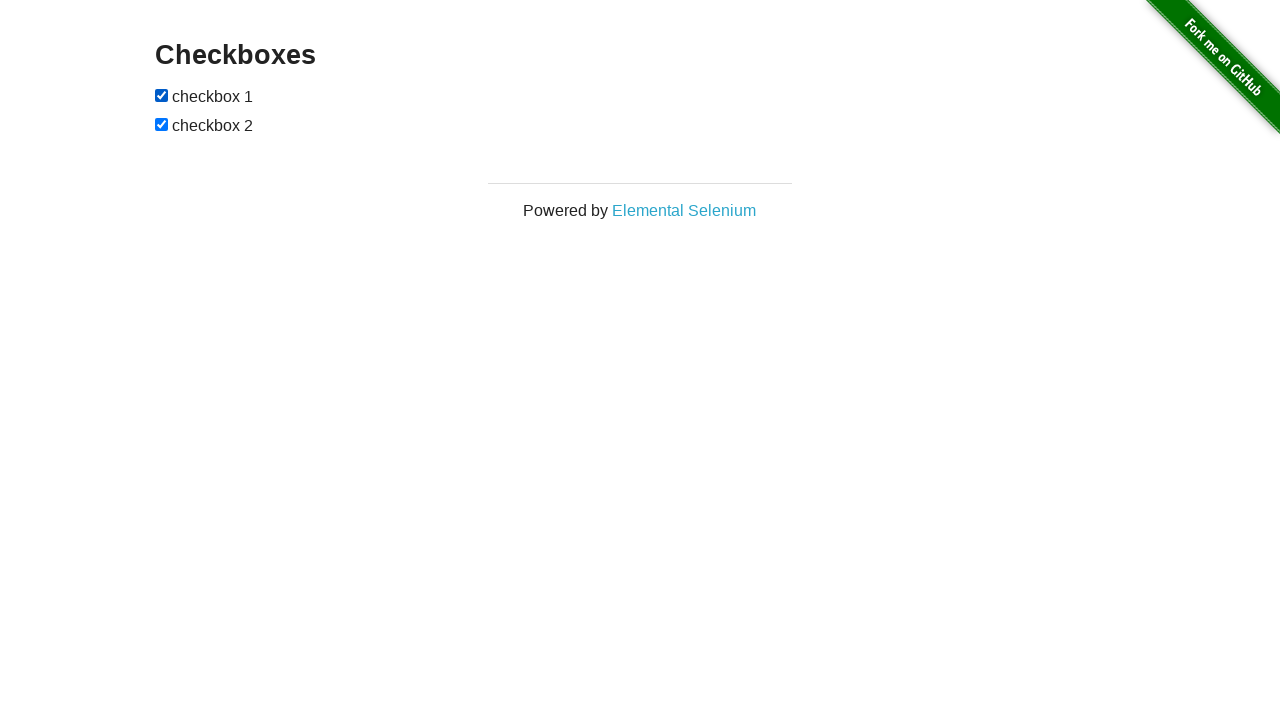

Verified that the first checkbox is now checked after clicking
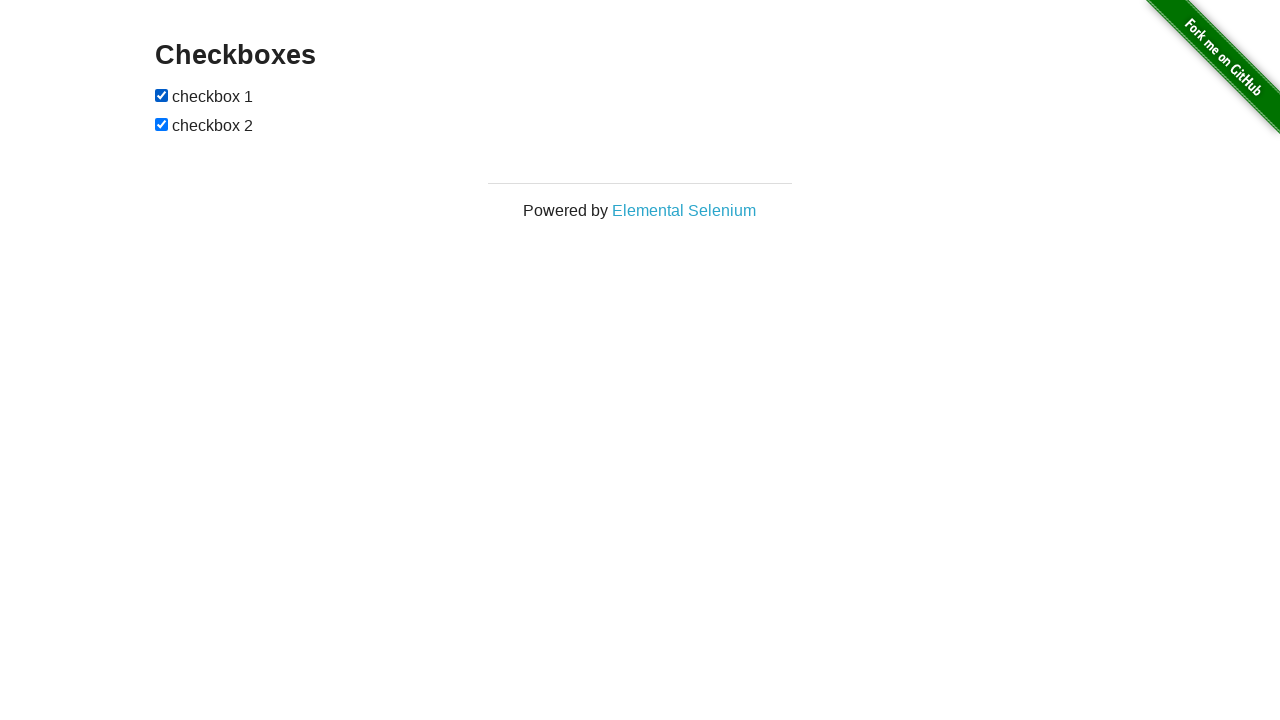

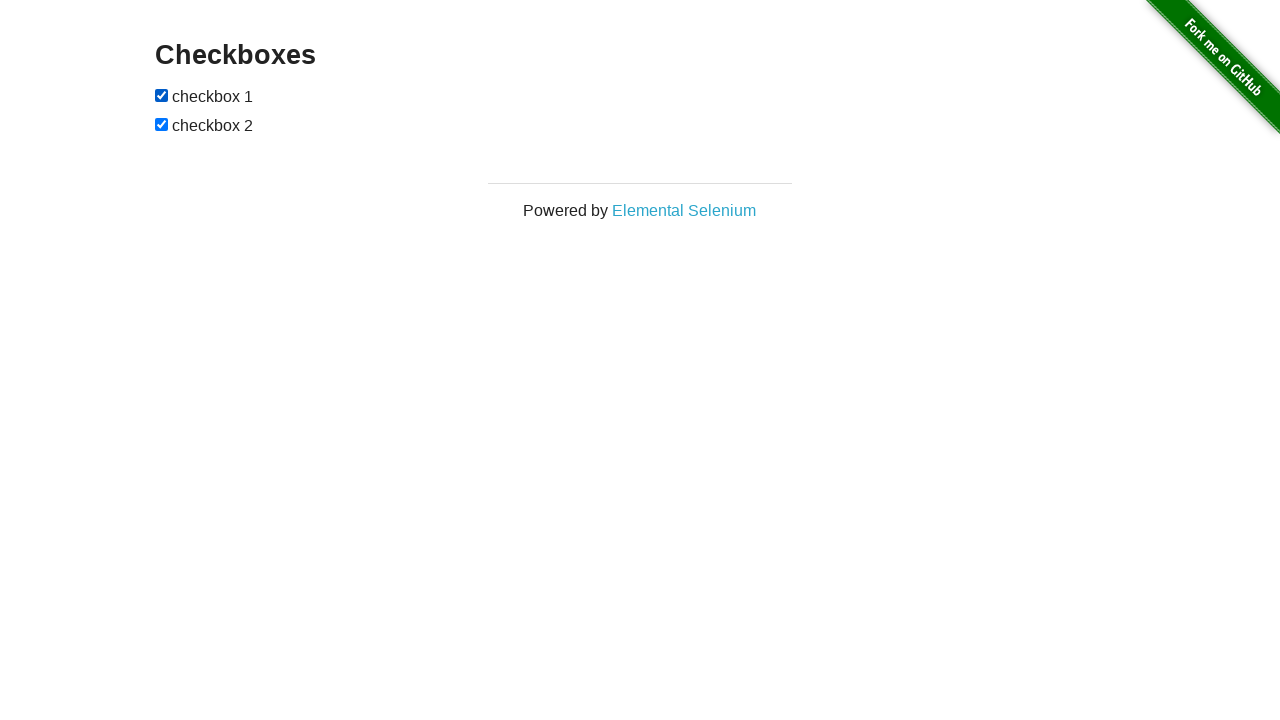